Tests drawing functionality on a whiteboard application by creating a board and drawing a line using the Pencil tool

Starting URL: https://wbo.ophir.dev/

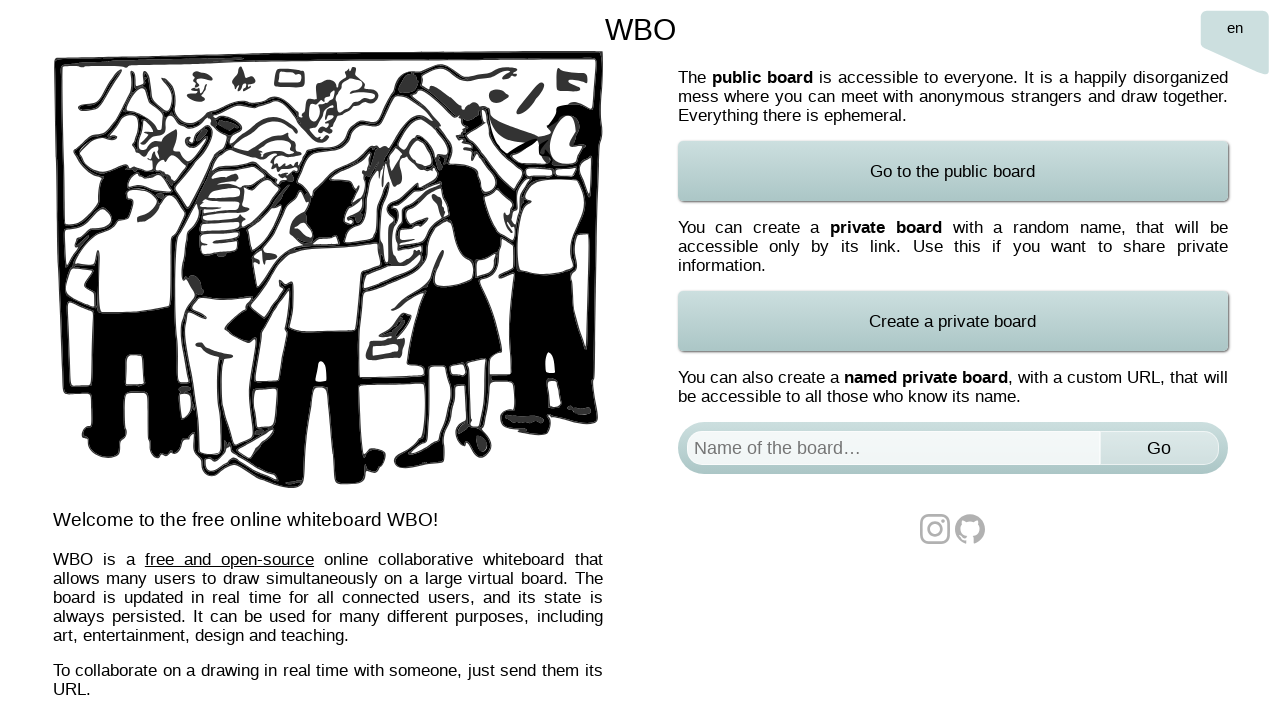

Filled board name field with 'TestBoard123' on #board
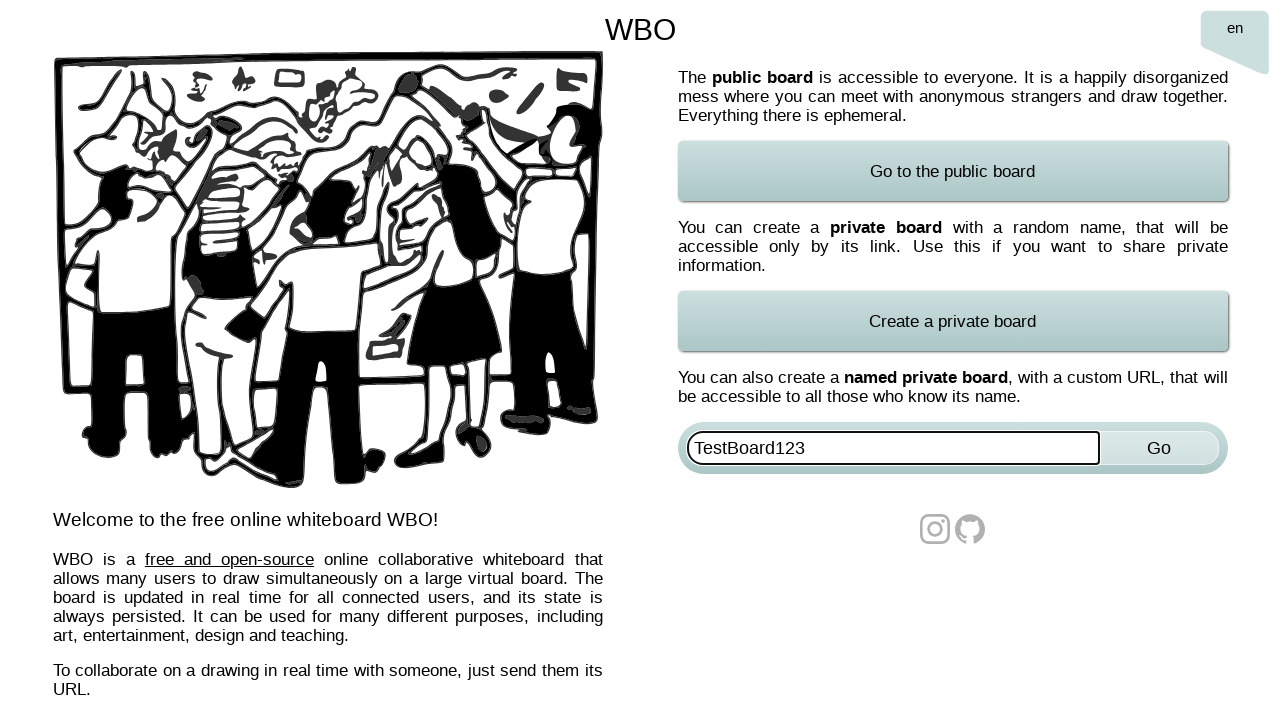

Clicked submit button to create private board at (1159, 448) on xpath=//*[@id="named-board-form"]/input[2]
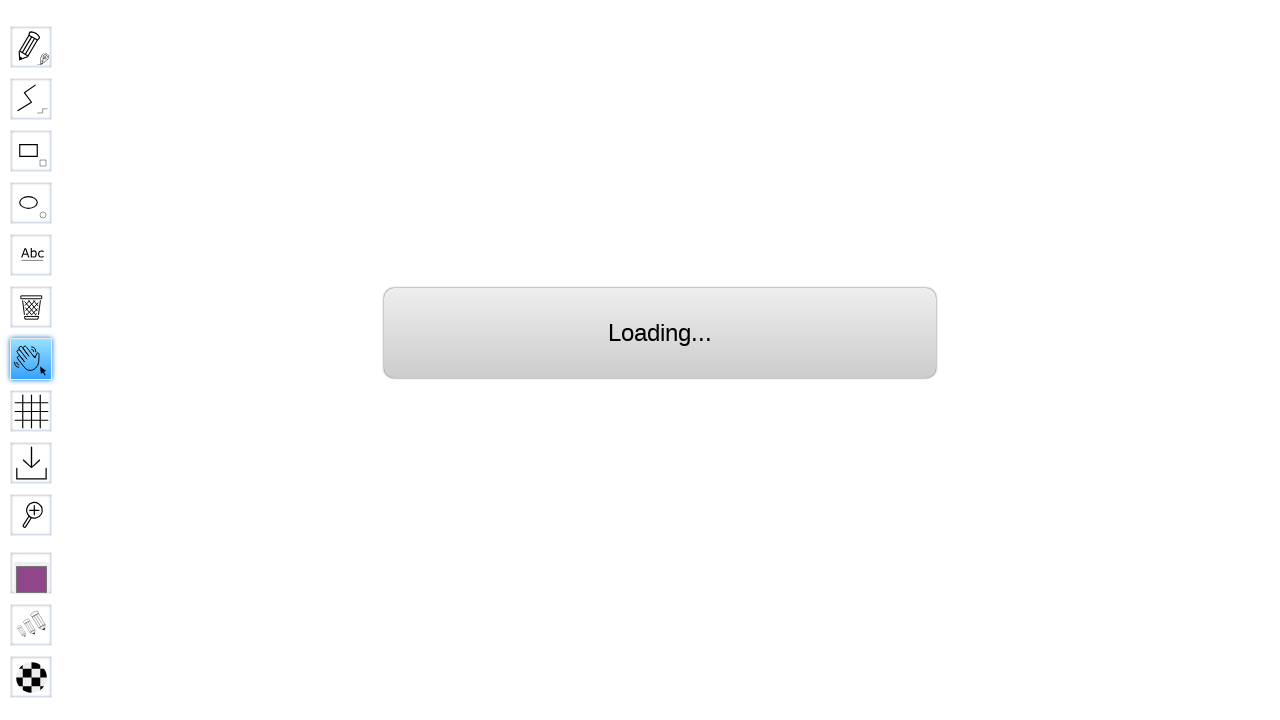

Waited for board to load
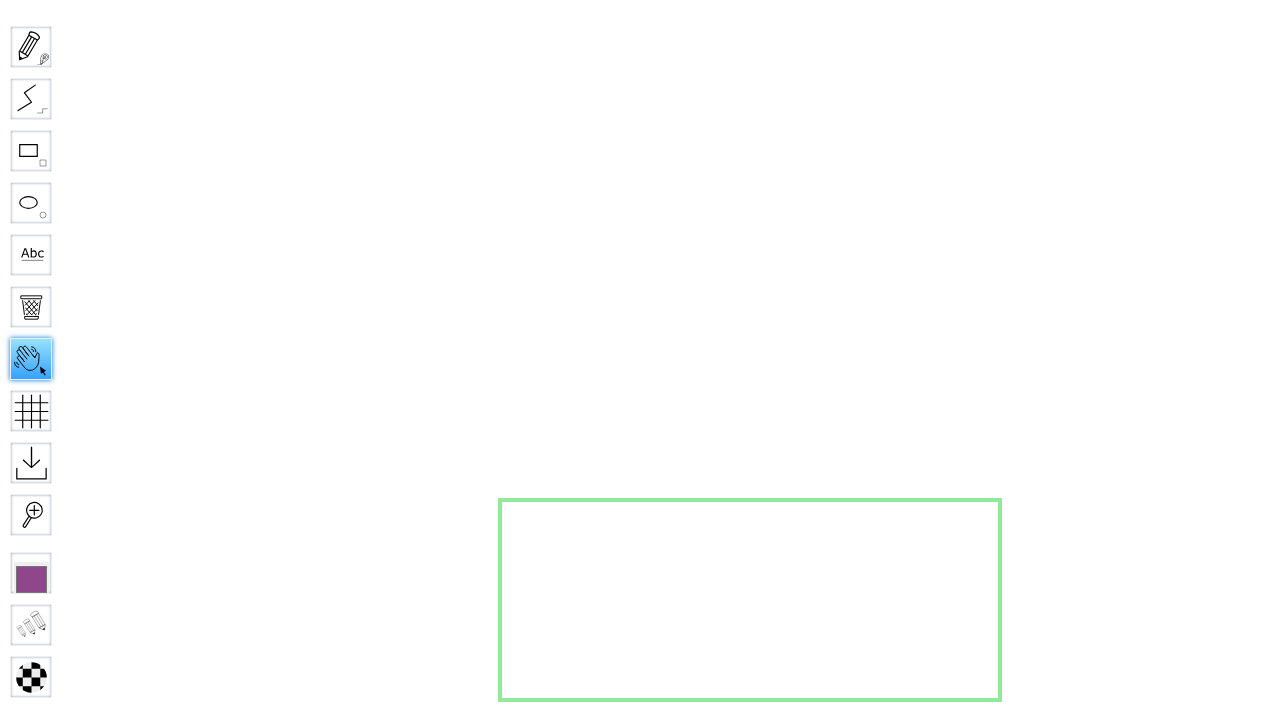

Selected Pencil tool from toolbar at (31, 47) on #toolID-Pencil
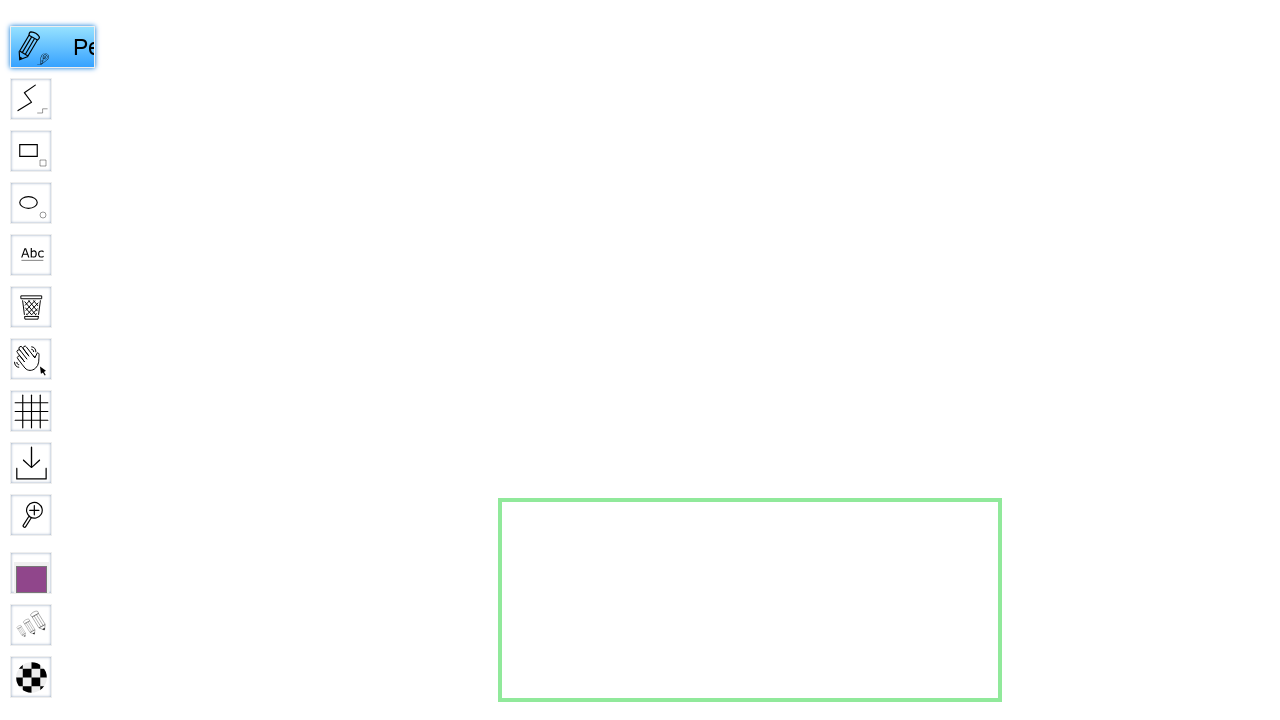

Moved mouse to starting position (500, 500) at (500, 500)
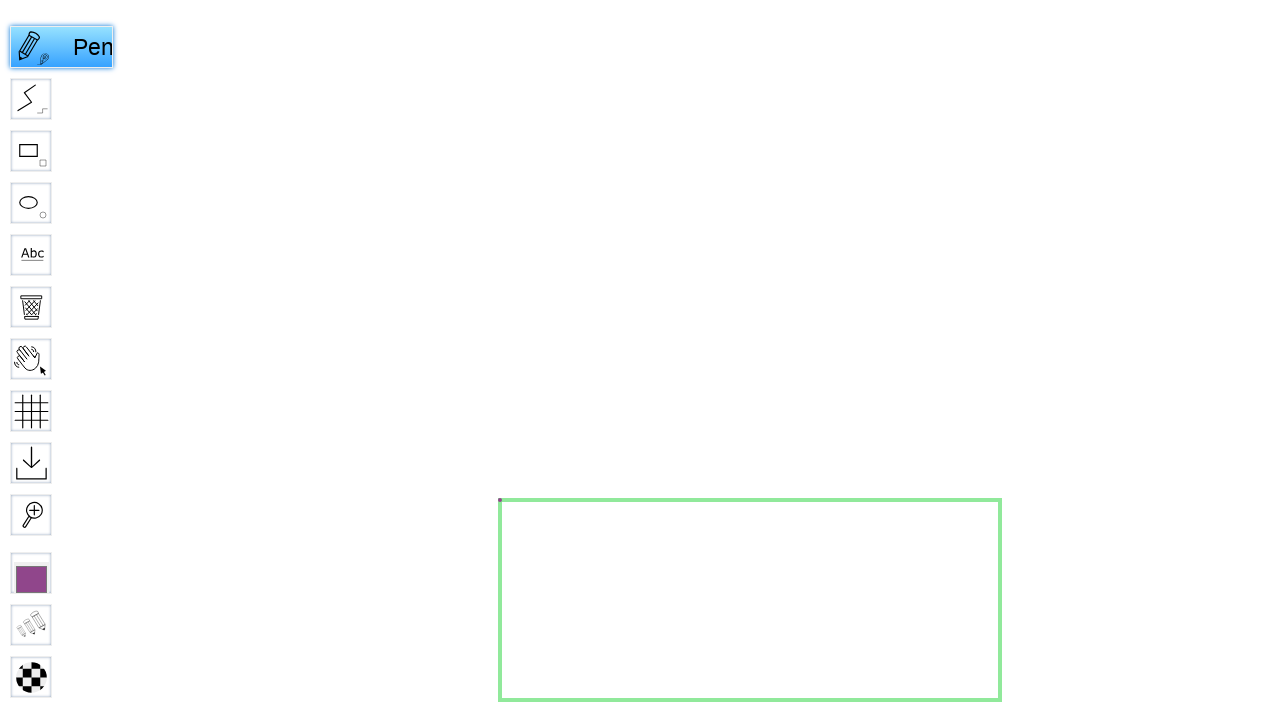

Pressed mouse button down to start drawing at (500, 500)
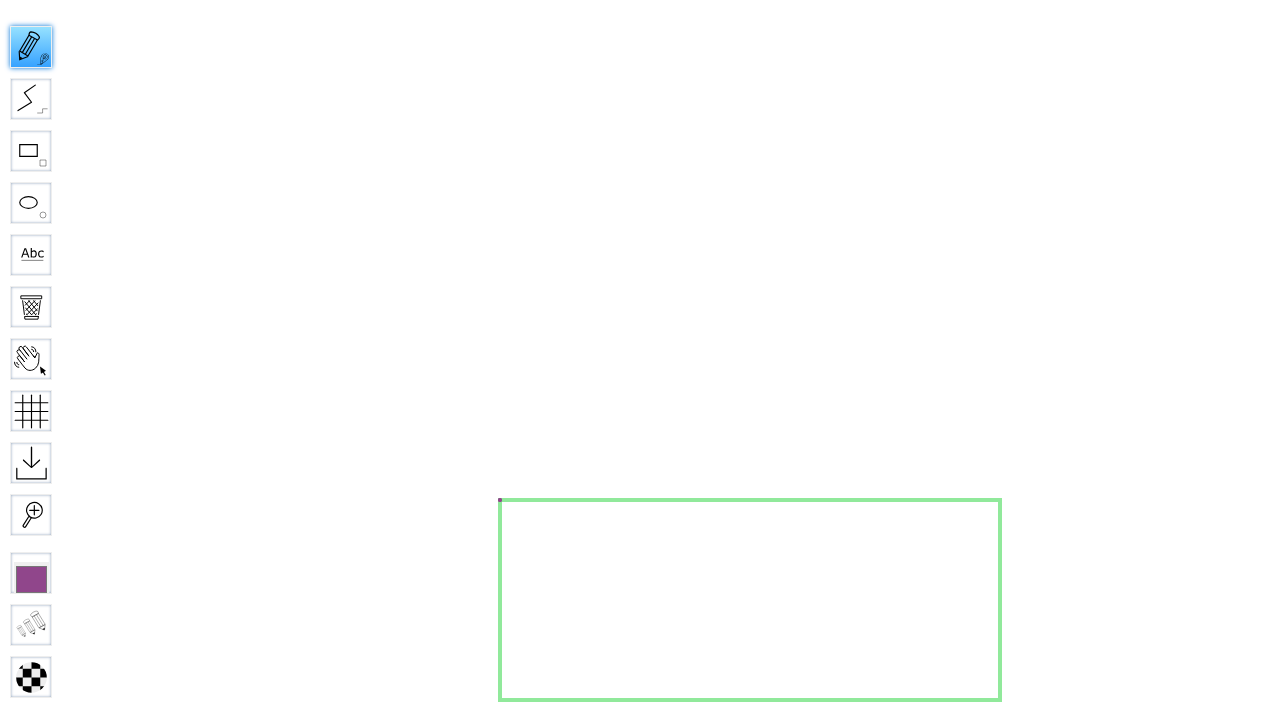

Dragged mouse to ending position (1000, 500) to draw line at (1000, 500)
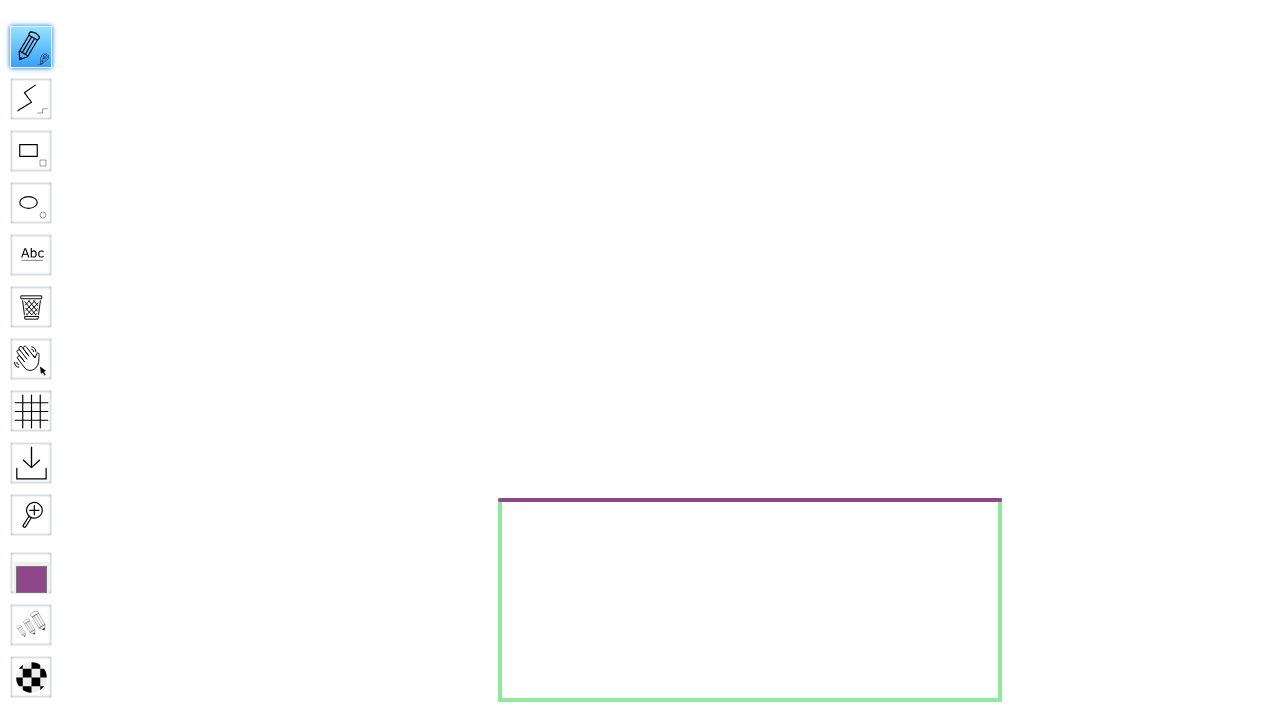

Waited for drawing to complete
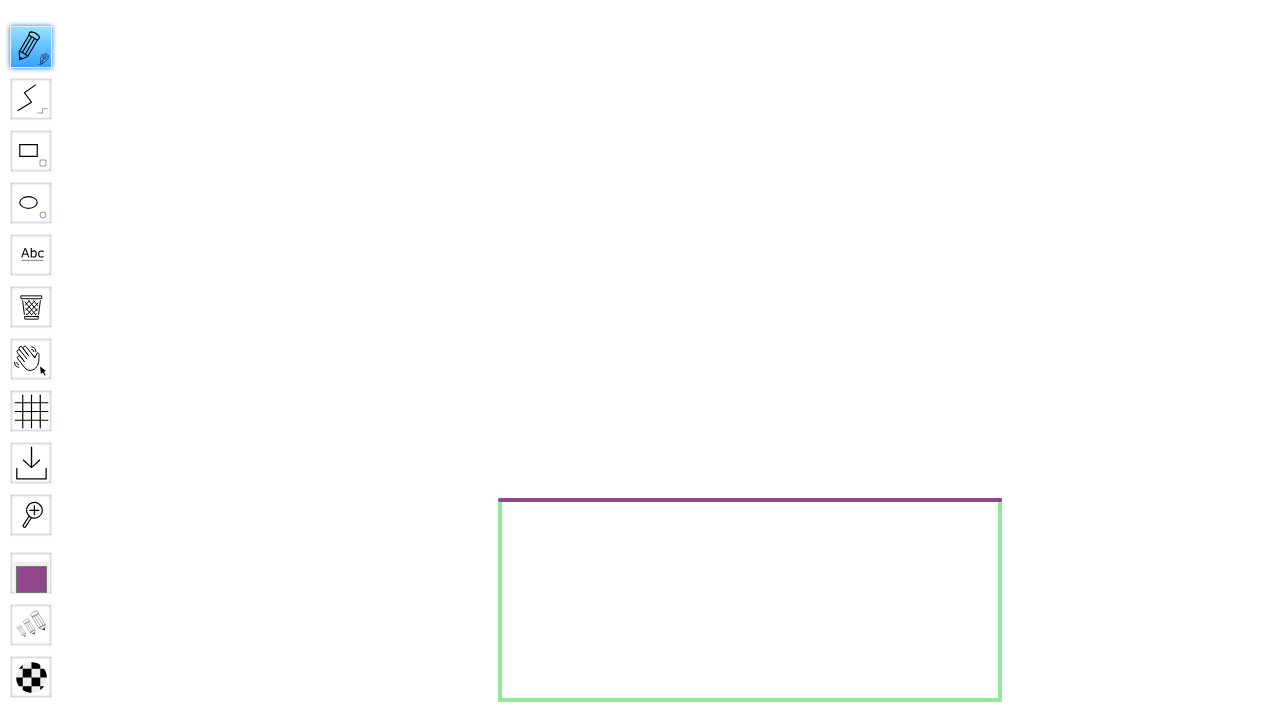

Released mouse button to finish drawing line at (1000, 500)
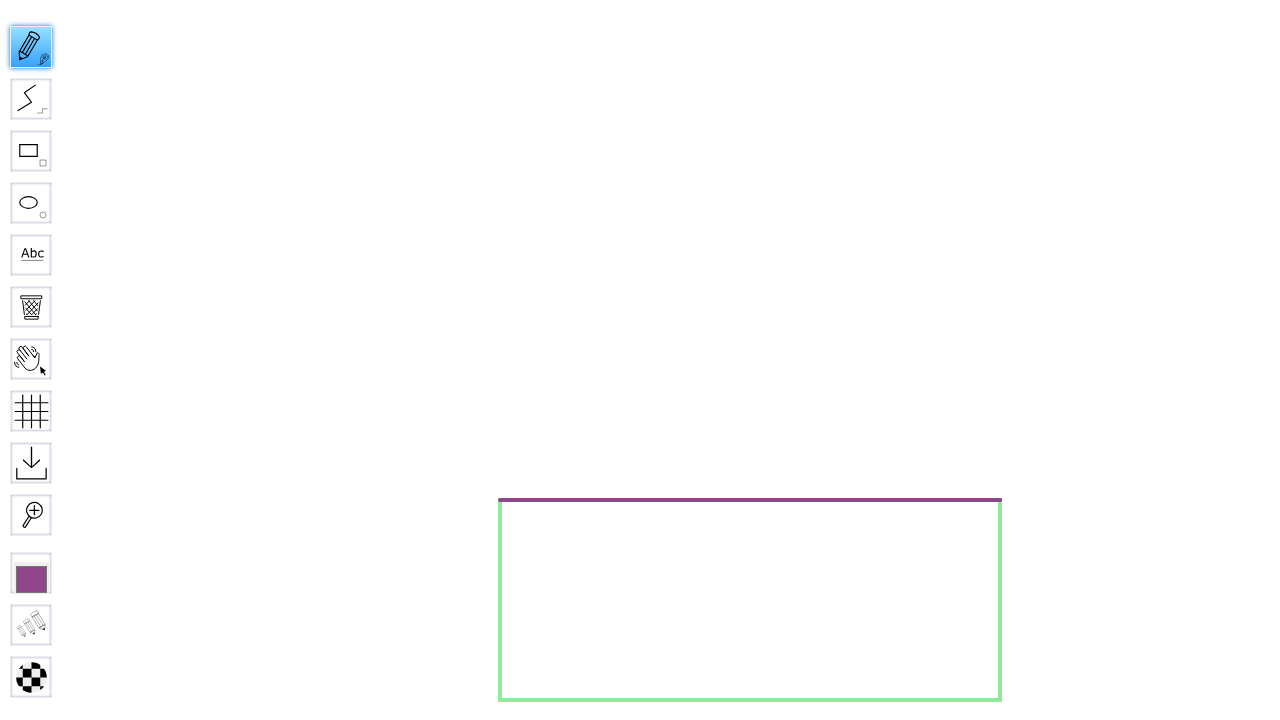

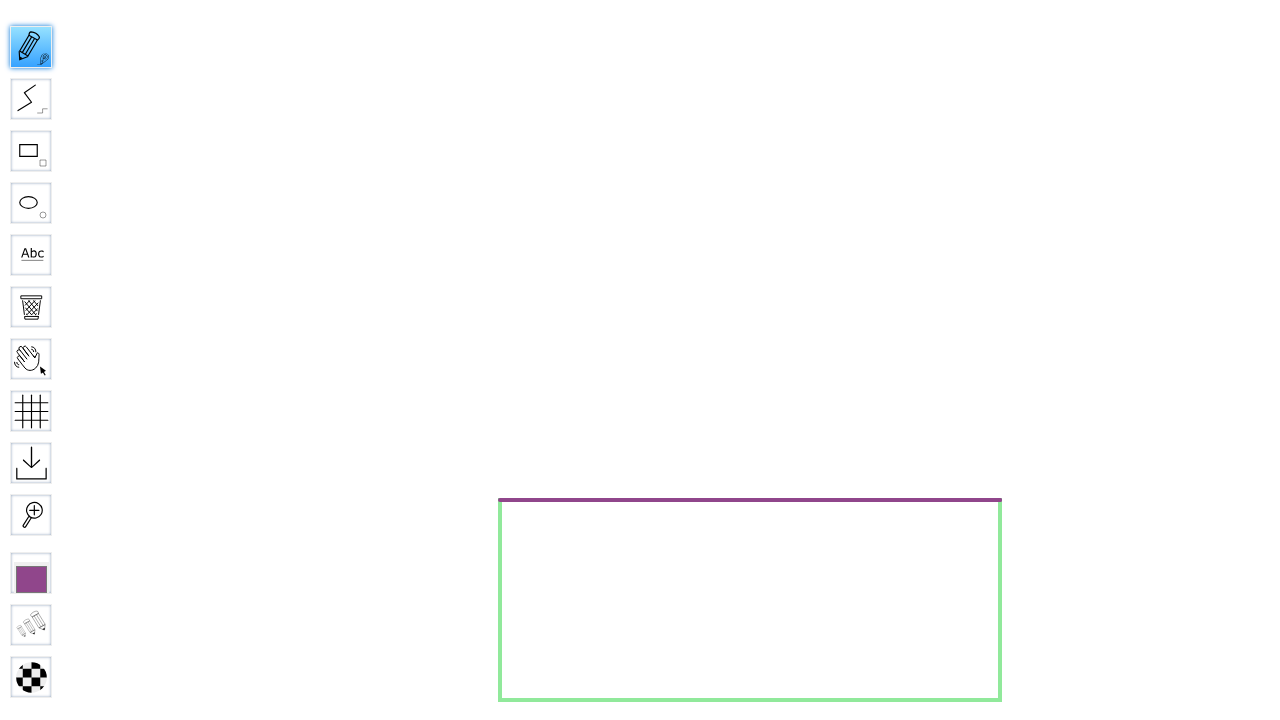